Tests blog search functionality by clicking the search button, entering a keyword "istio", and verifying that search results appear

Starting URL: https://leileiluoluo.com/

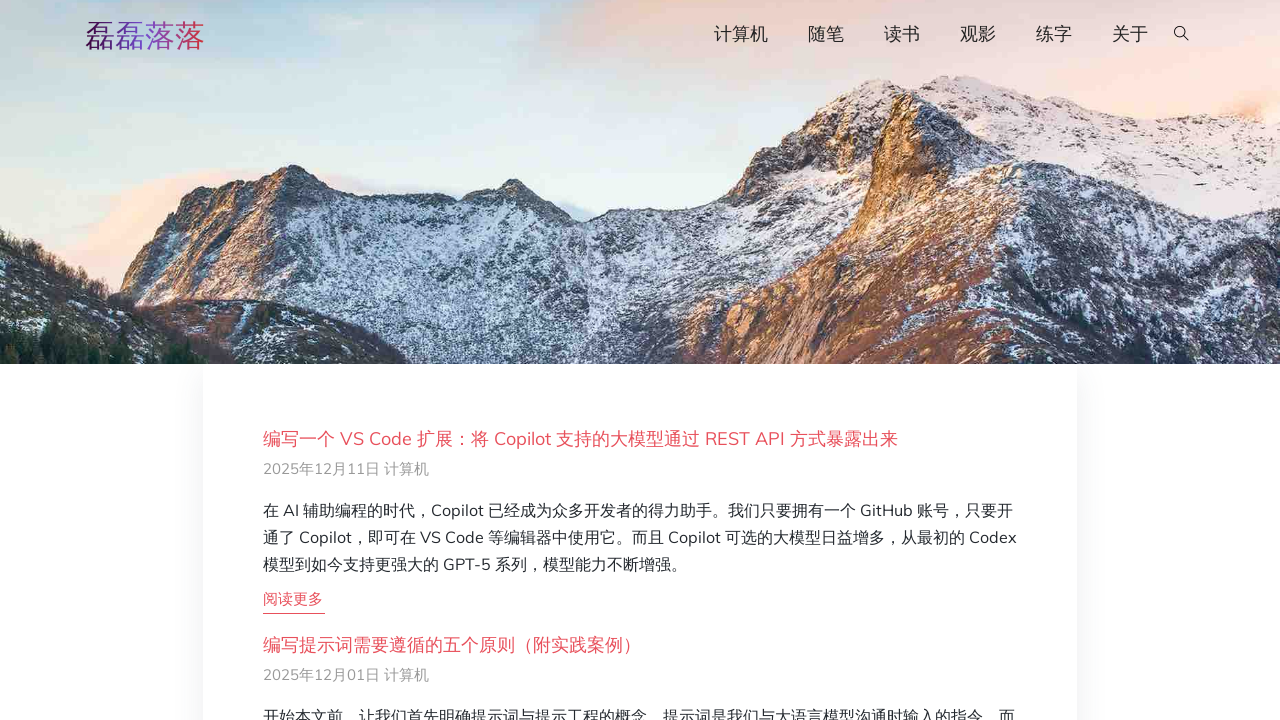

Clicked search button to open search interface at (1182, 35) on #searchOpen
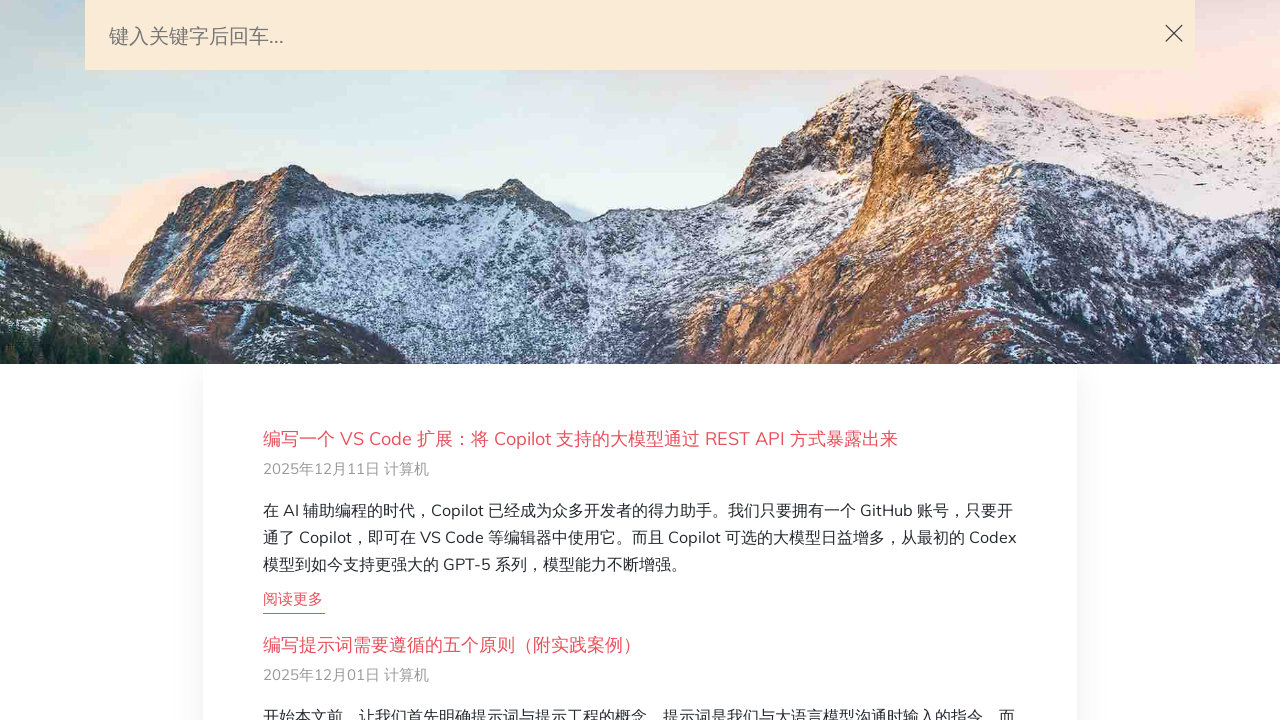

Filled search box with keyword 'istio' on #search-query
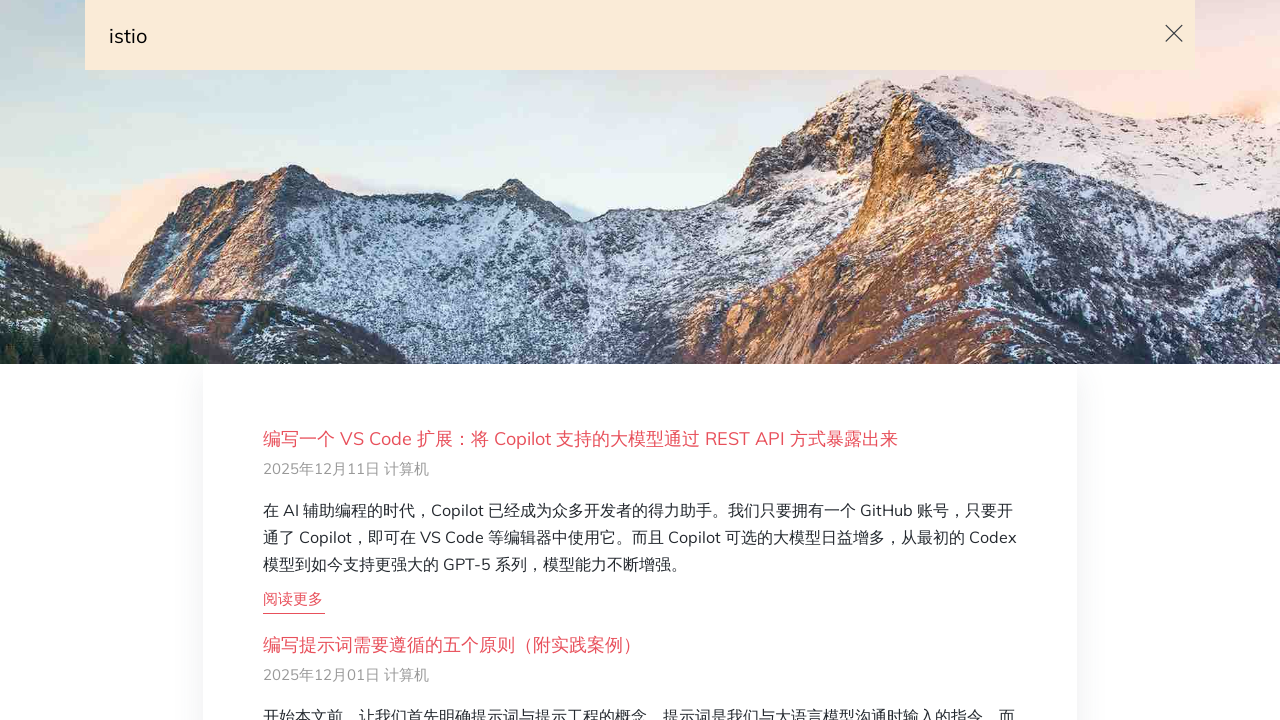

Pressed Enter to submit search query on #search-query
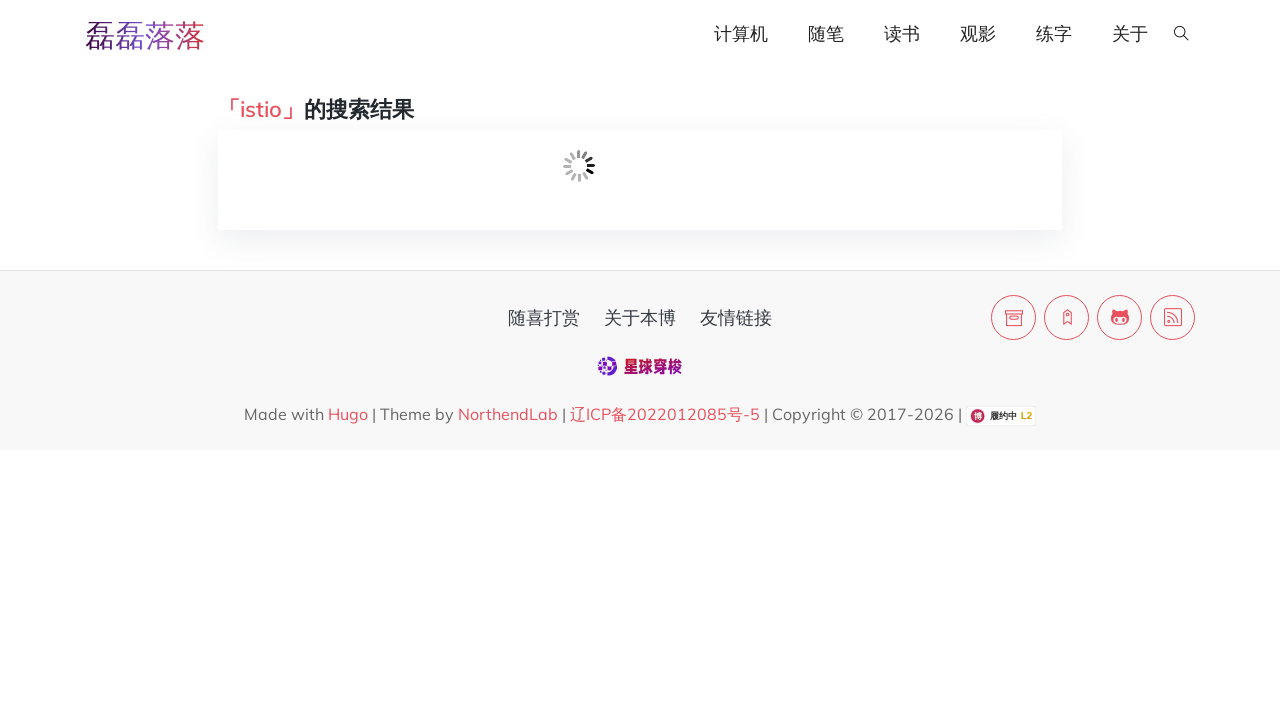

Loading indicator disappeared
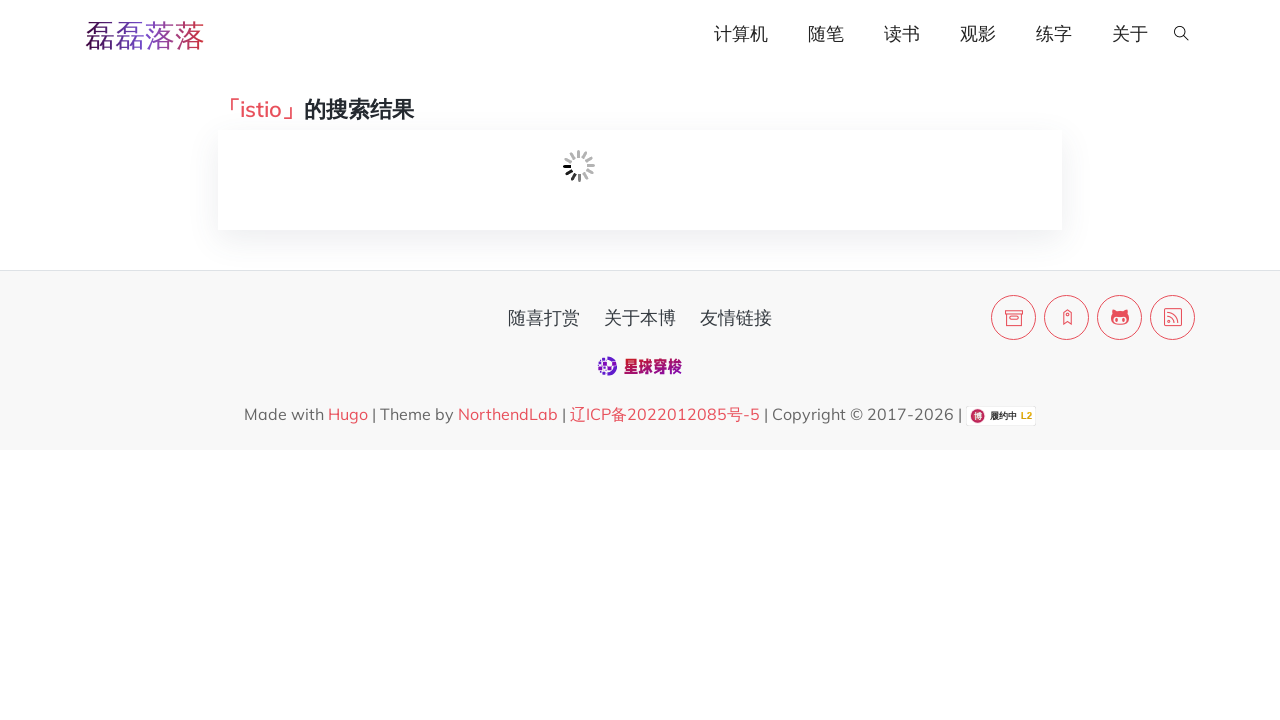

Search results appeared with blog posts
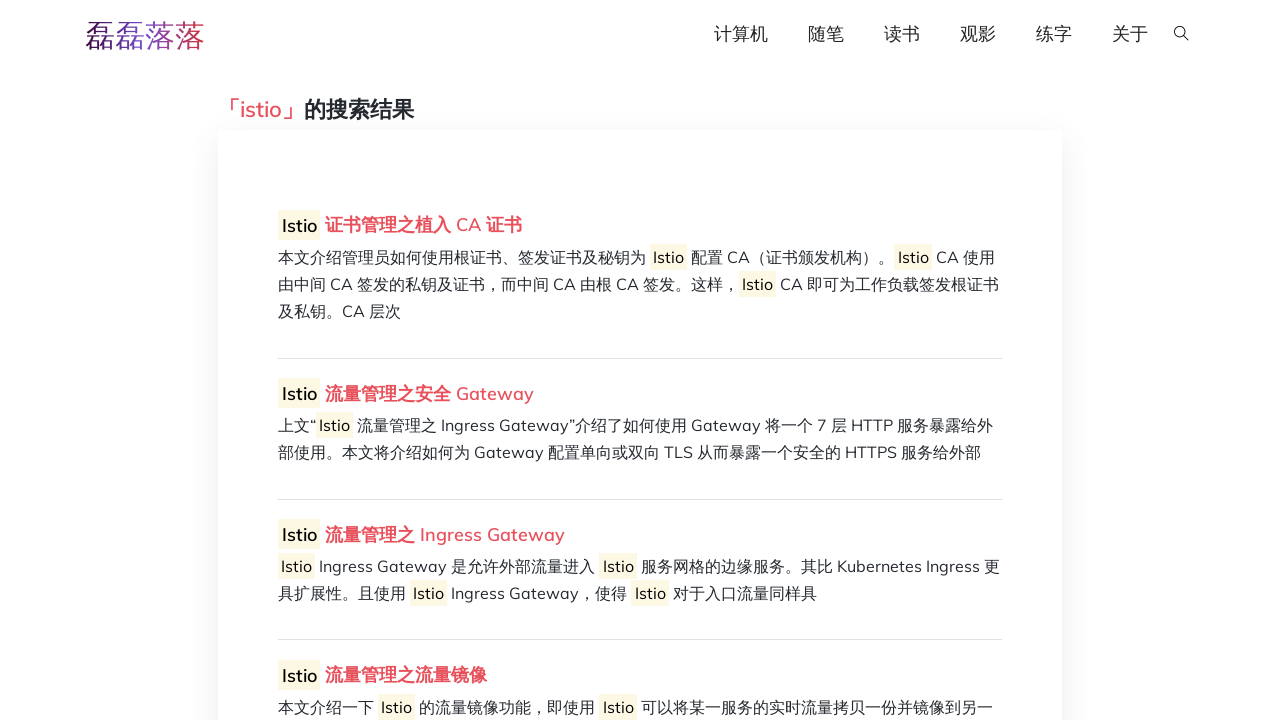

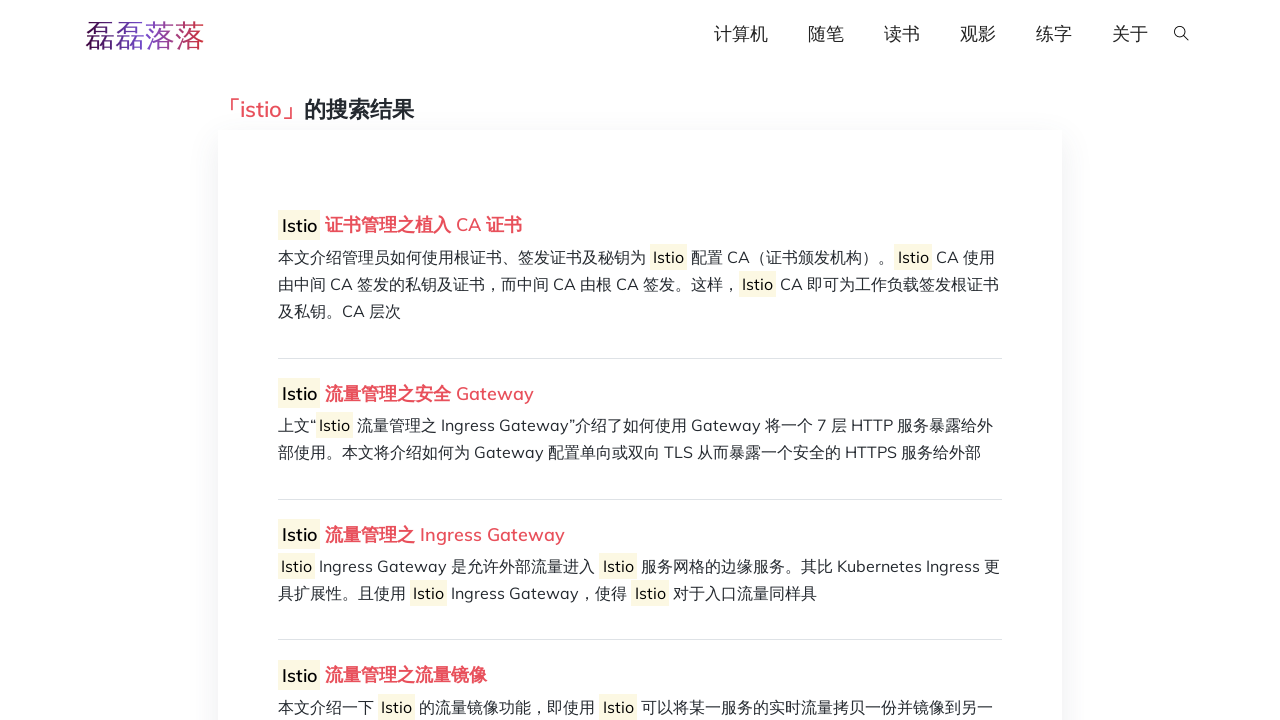